Tests that new todo items are appended to the bottom of the list by creating 3 items and verifying the count.

Starting URL: https://demo.playwright.dev/todomvc

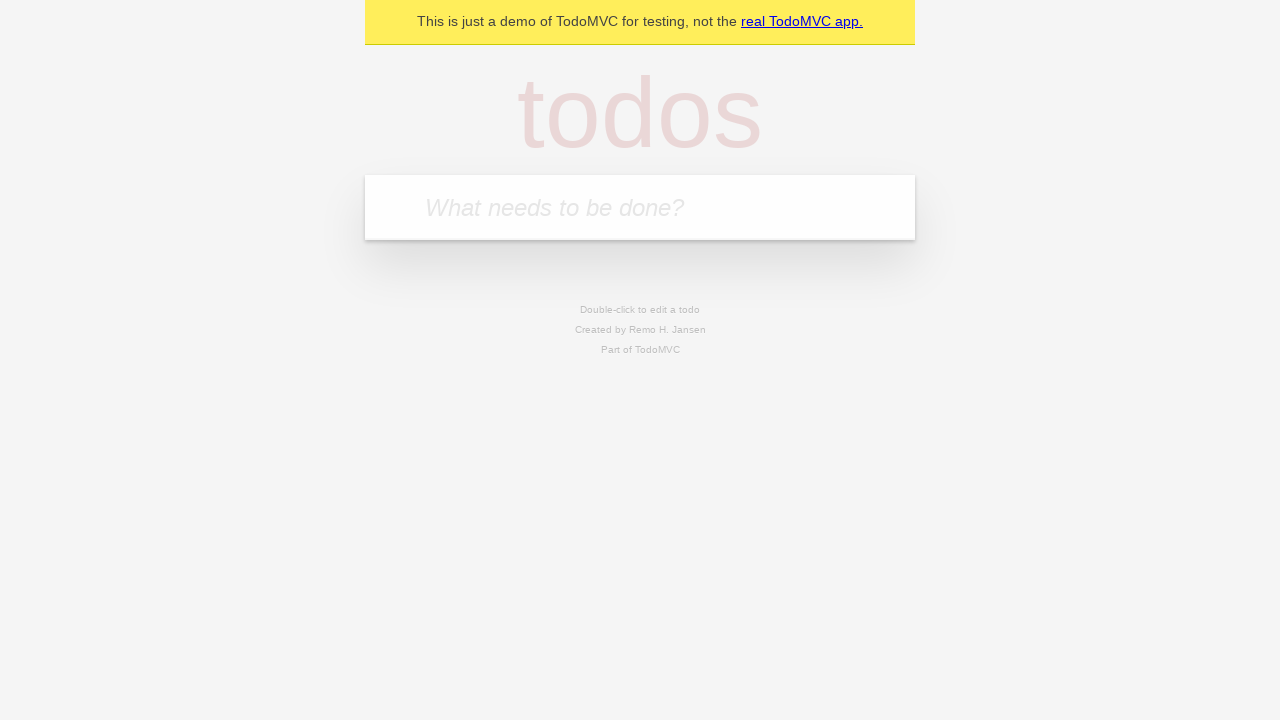

Located the todo input field
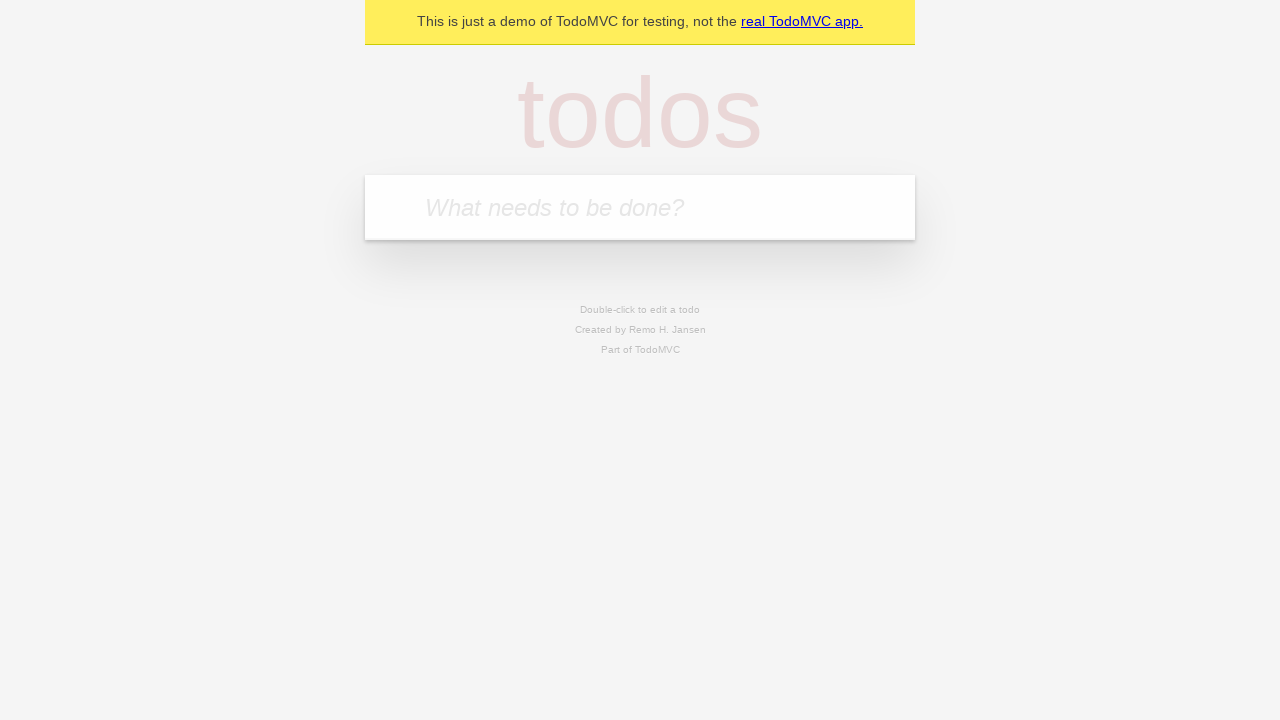

Filled first todo item: 'buy some cheese' on internal:attr=[placeholder="What needs to be done?"i]
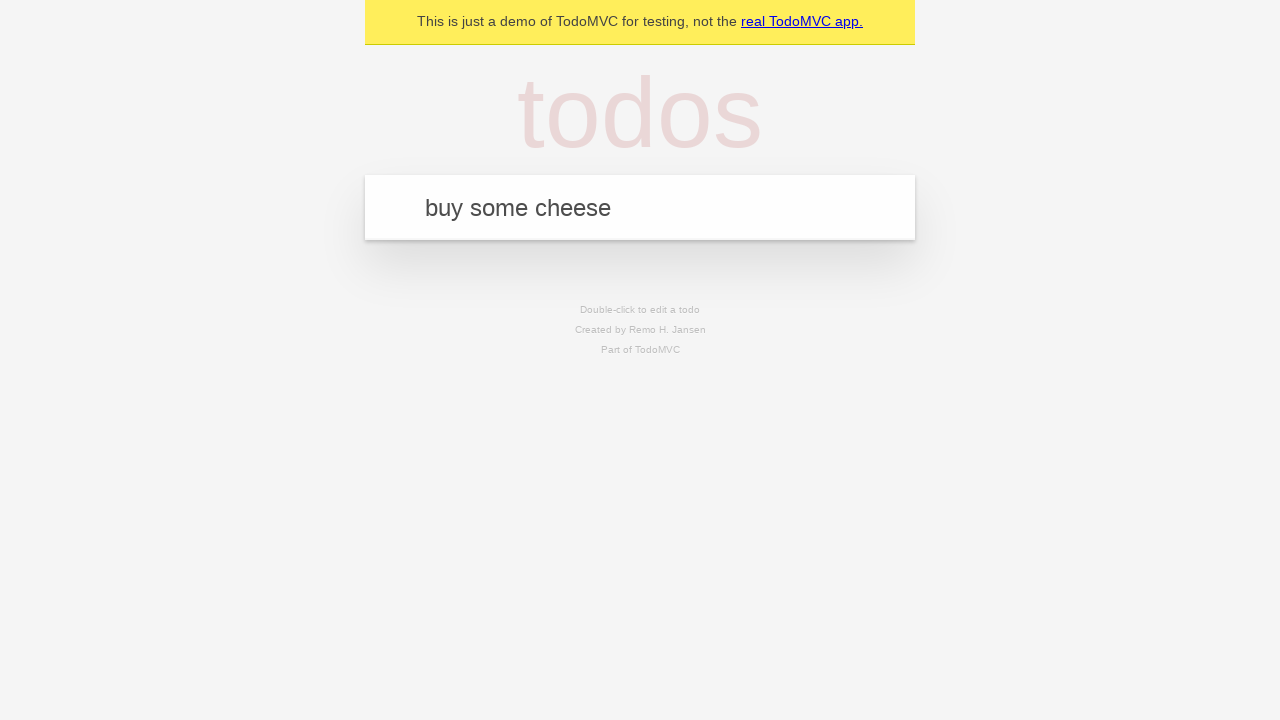

Pressed Enter to add first todo item on internal:attr=[placeholder="What needs to be done?"i]
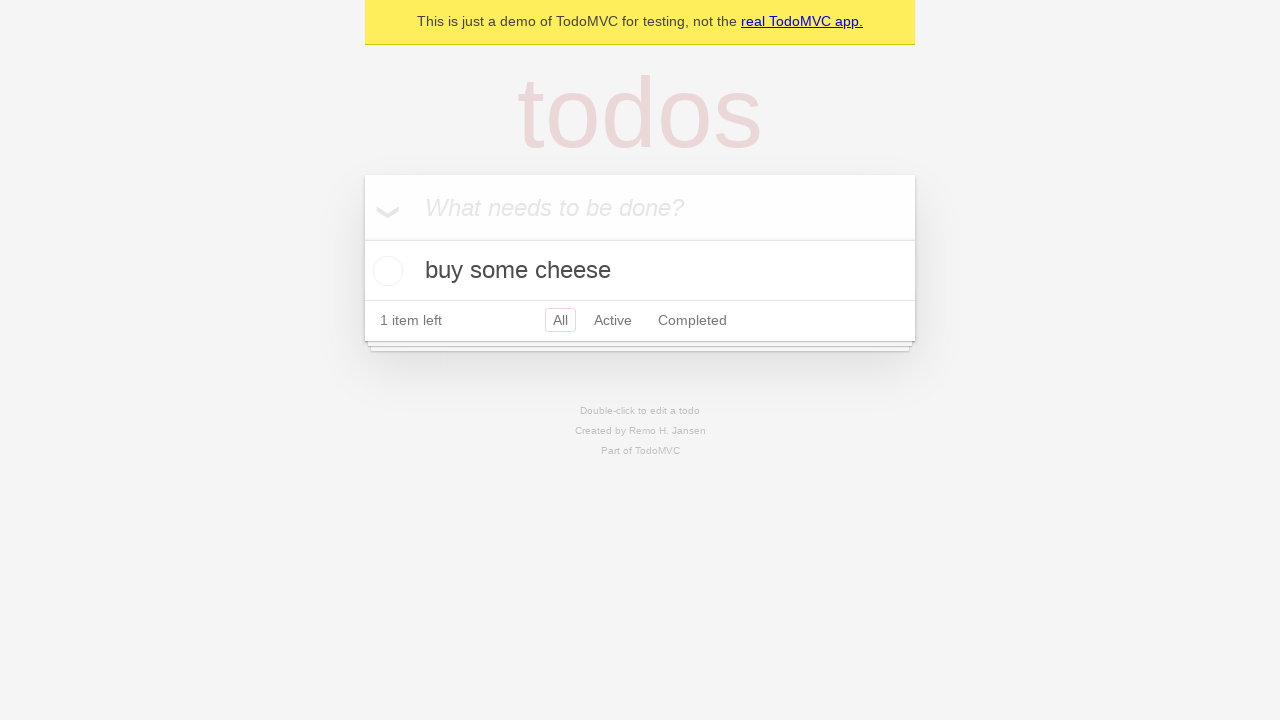

Filled second todo item: 'feed the cat' on internal:attr=[placeholder="What needs to be done?"i]
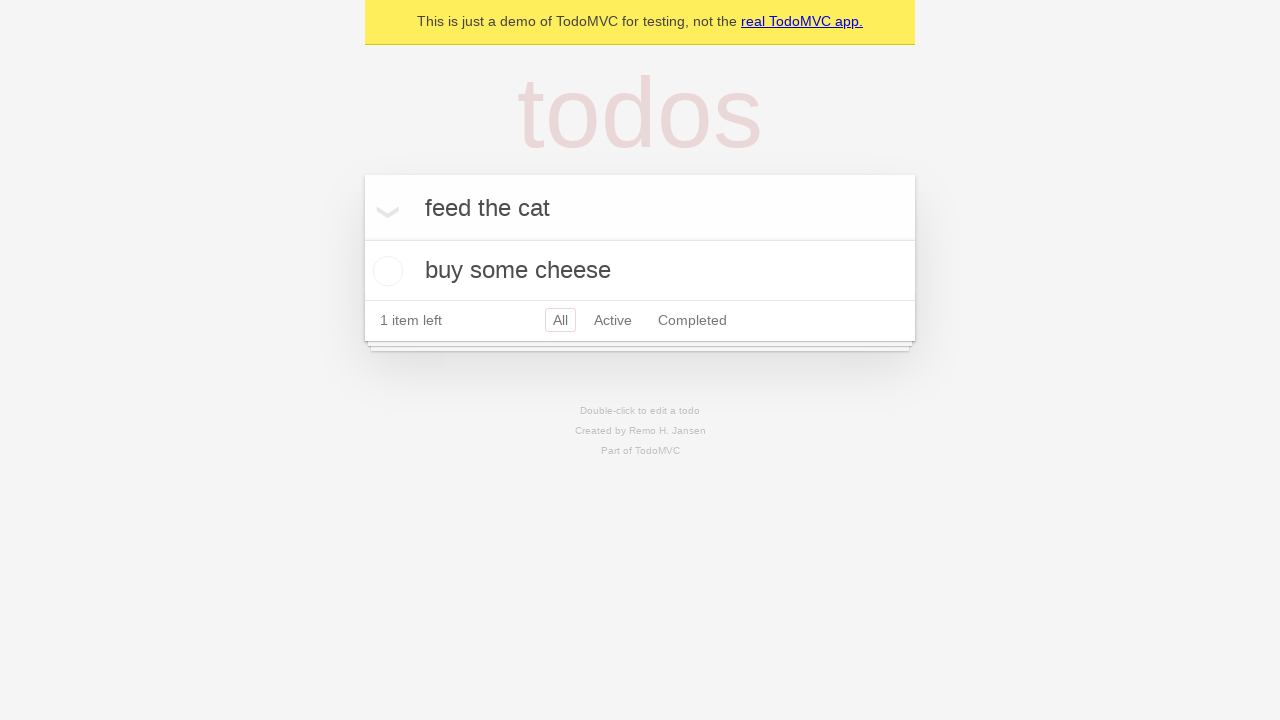

Pressed Enter to add second todo item on internal:attr=[placeholder="What needs to be done?"i]
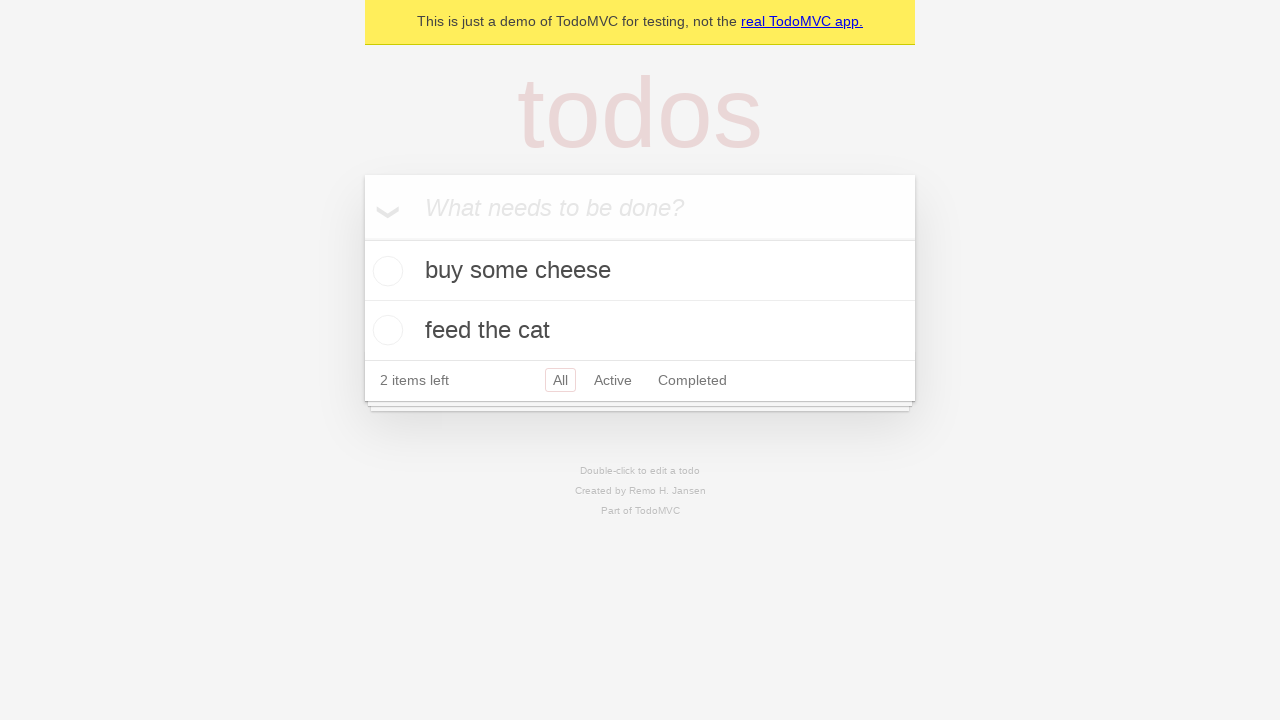

Filled third todo item: 'book a doctors appointment' on internal:attr=[placeholder="What needs to be done?"i]
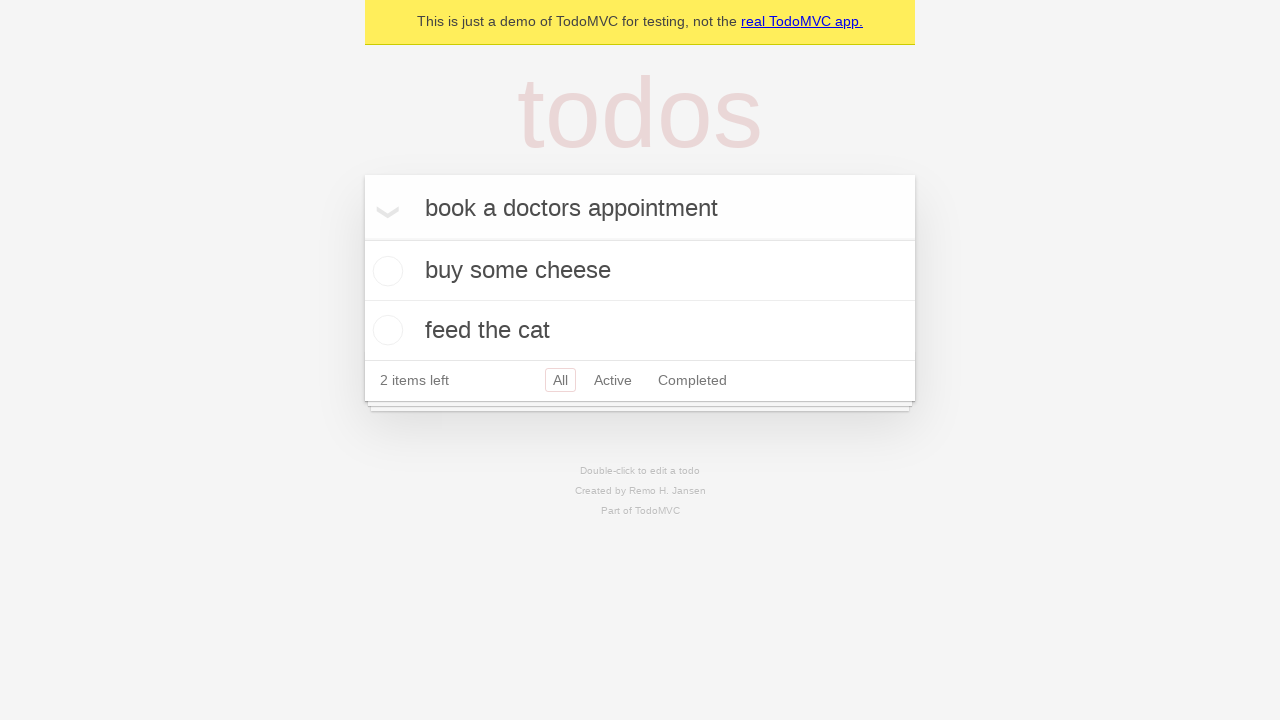

Pressed Enter to add third todo item on internal:attr=[placeholder="What needs to be done?"i]
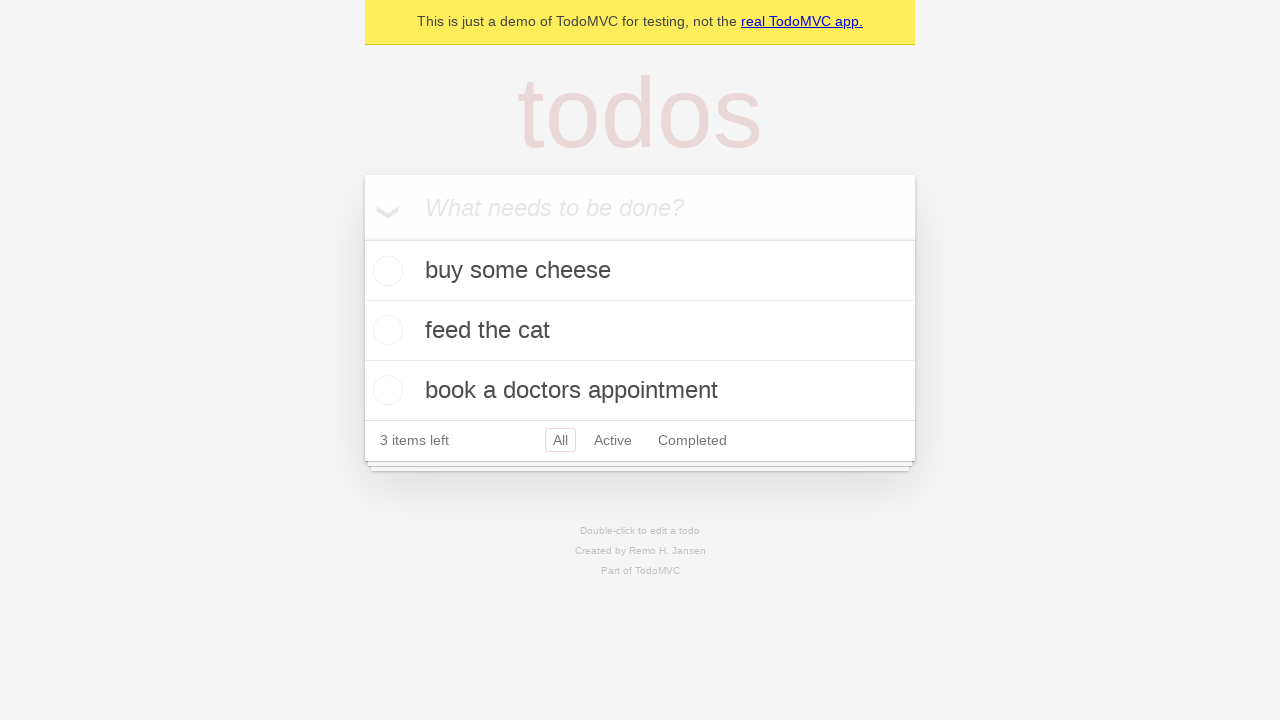

Verified that 3 items are displayed in the todo list
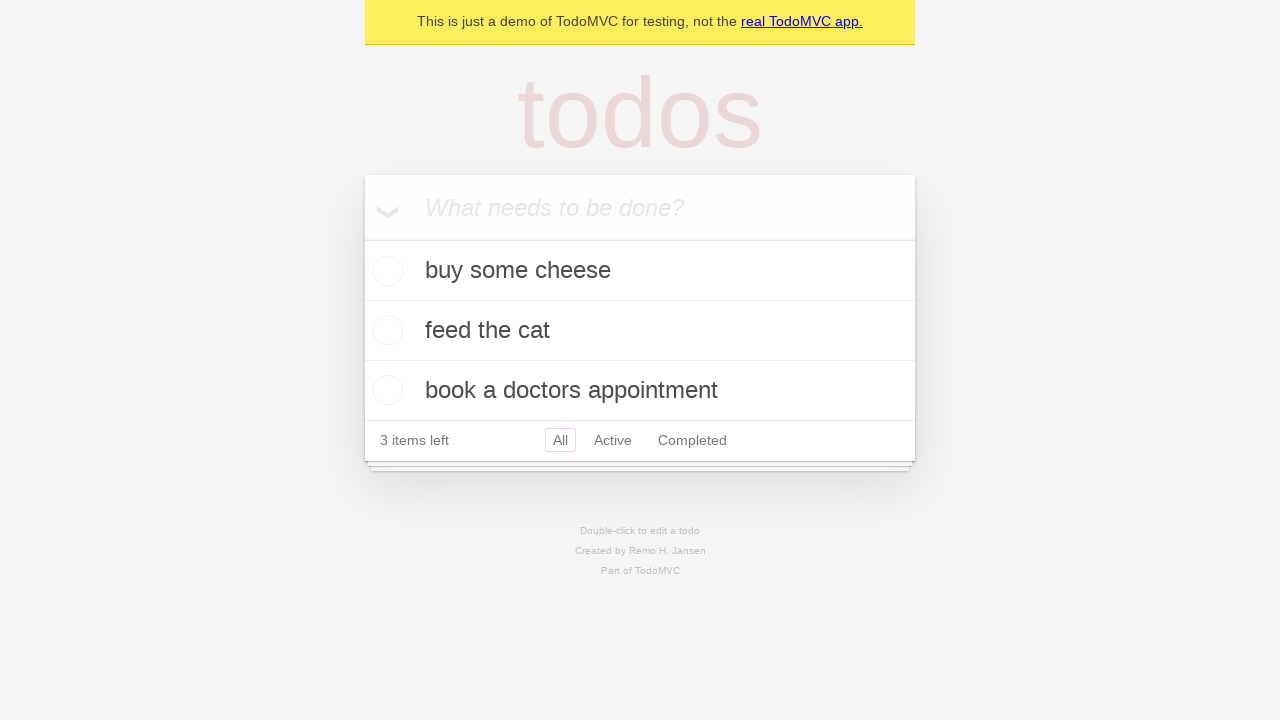

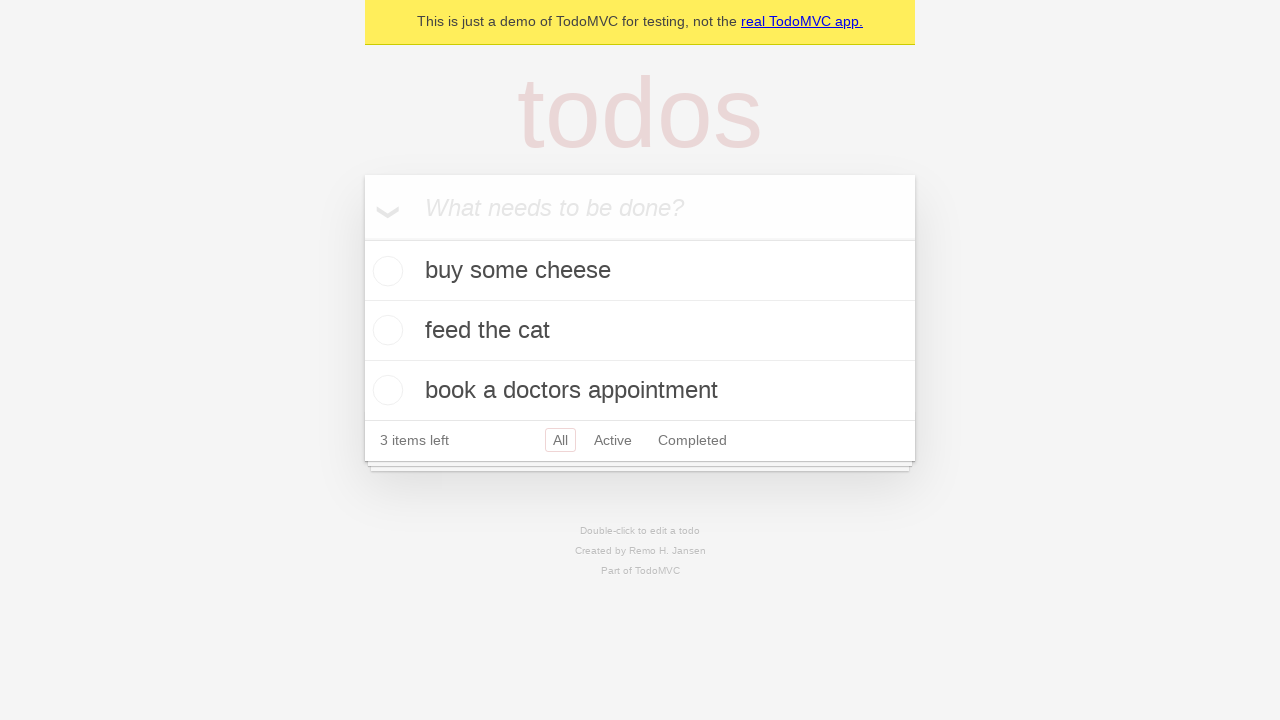